Tests browser window handling by clicking a link that opens a new window, switching to the new window to read content, then switching back to the original window

Starting URL: https://the-internet.herokuapp.com/windows

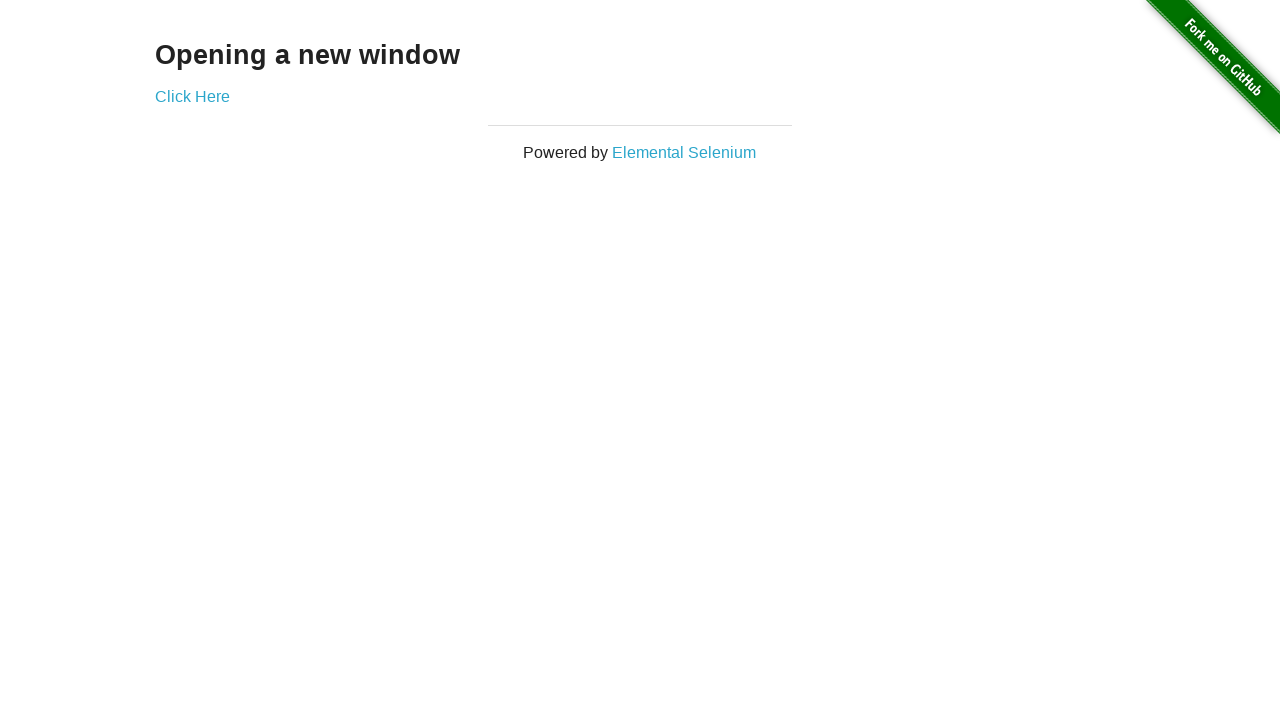

Clicked 'Click Here' link to open new window at (192, 96) on text=Click Here
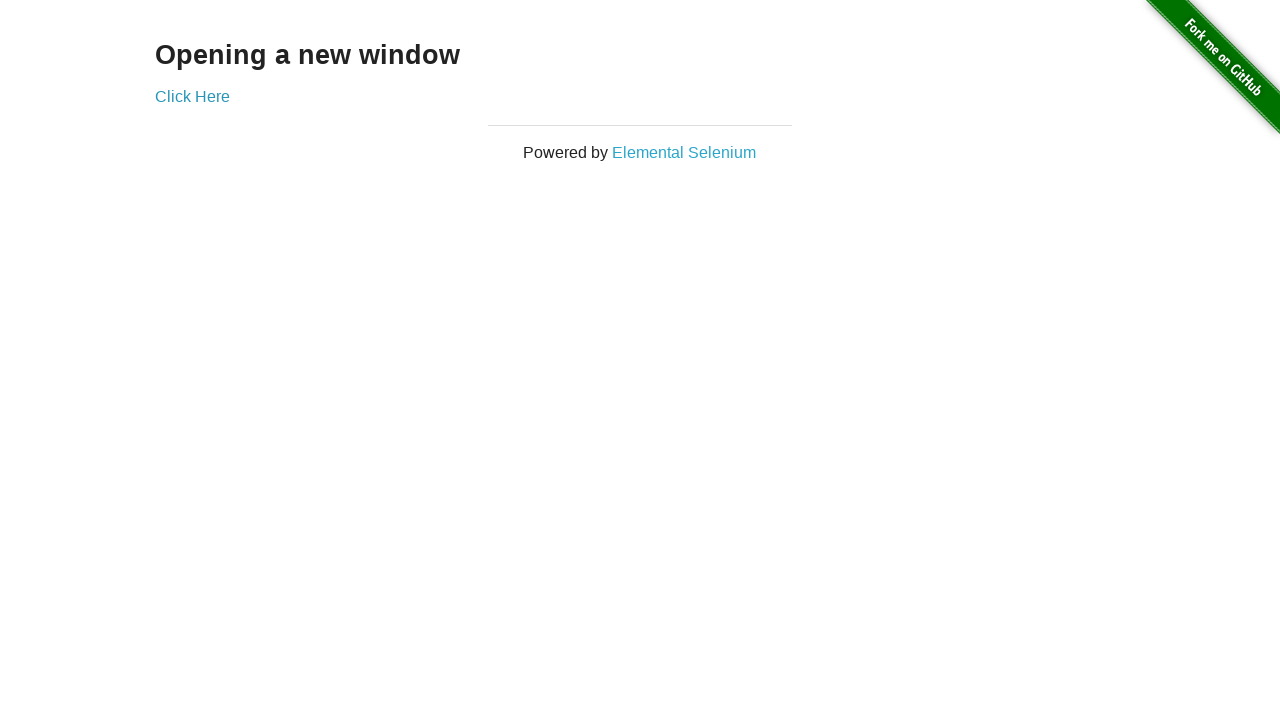

New window opened and captured
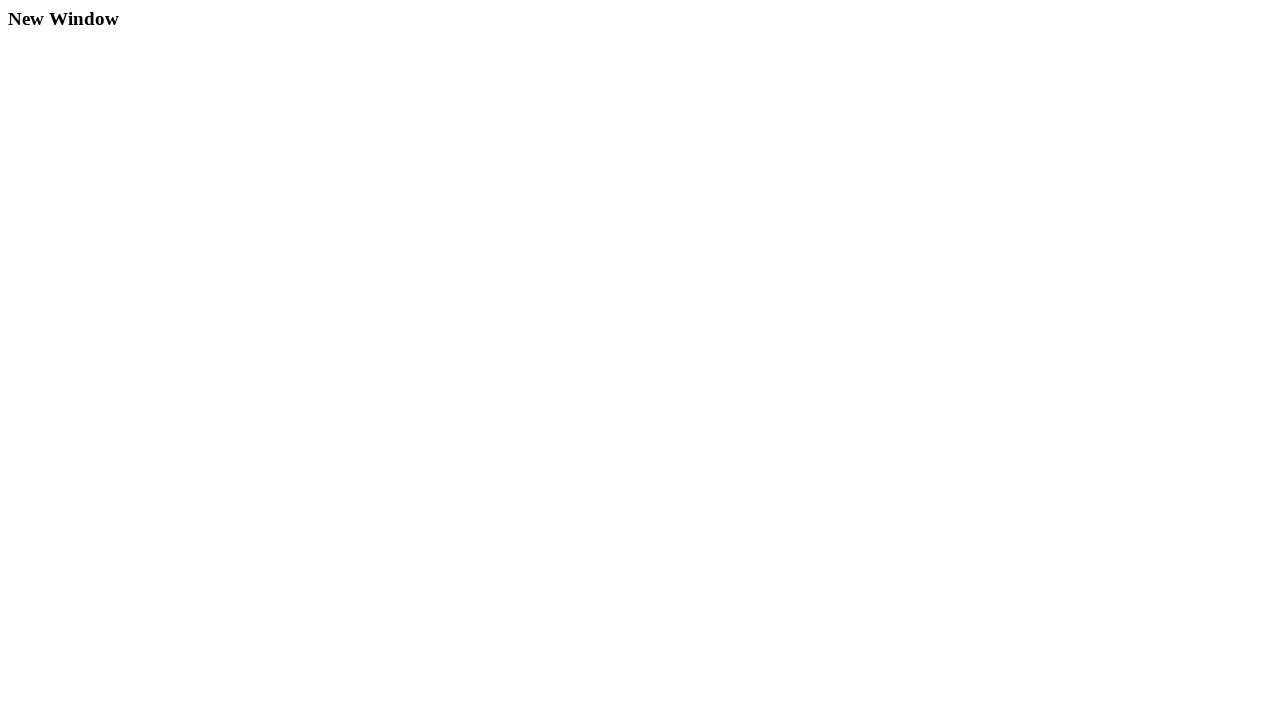

New window loaded with heading element
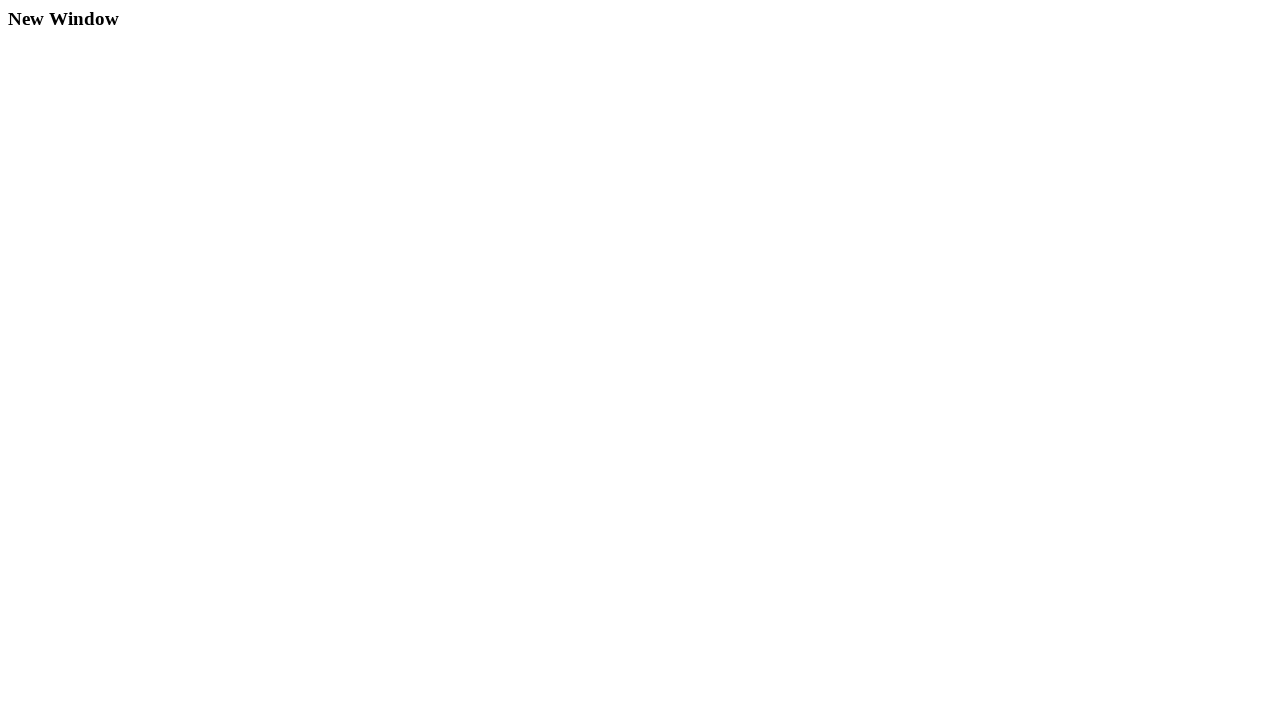

Read heading text from new window: 'New Window'
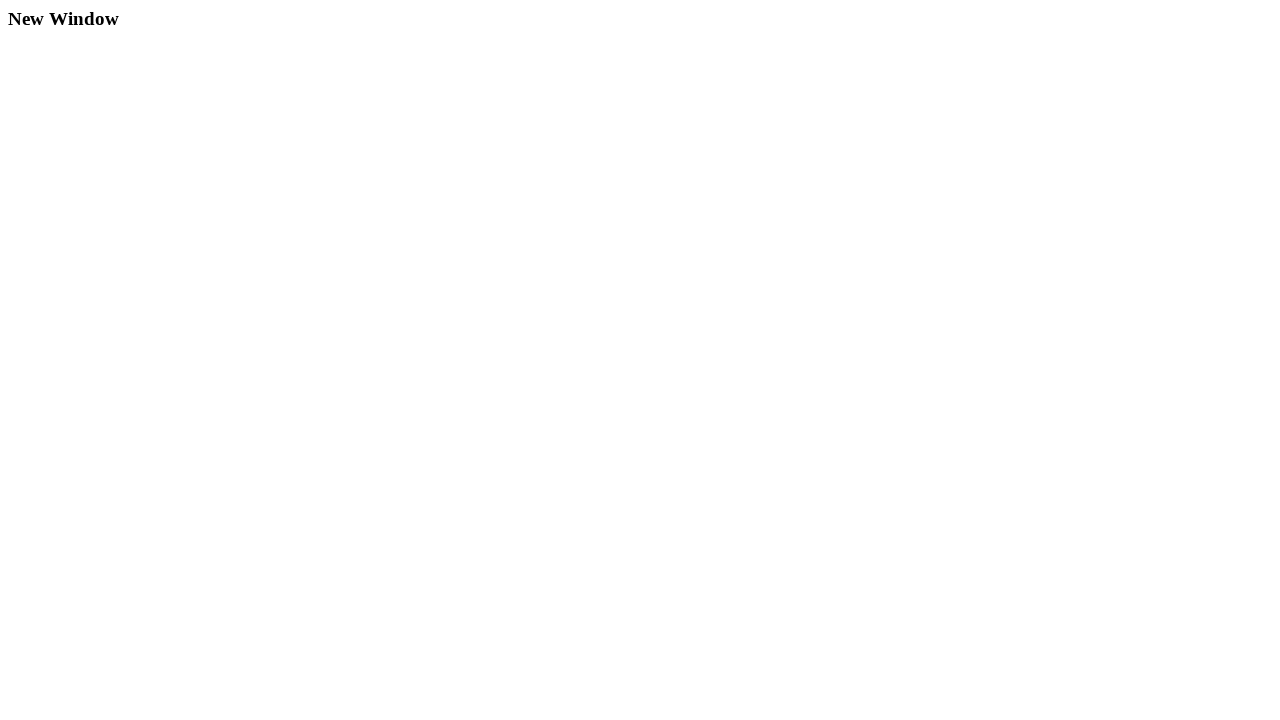

Switched back to original window
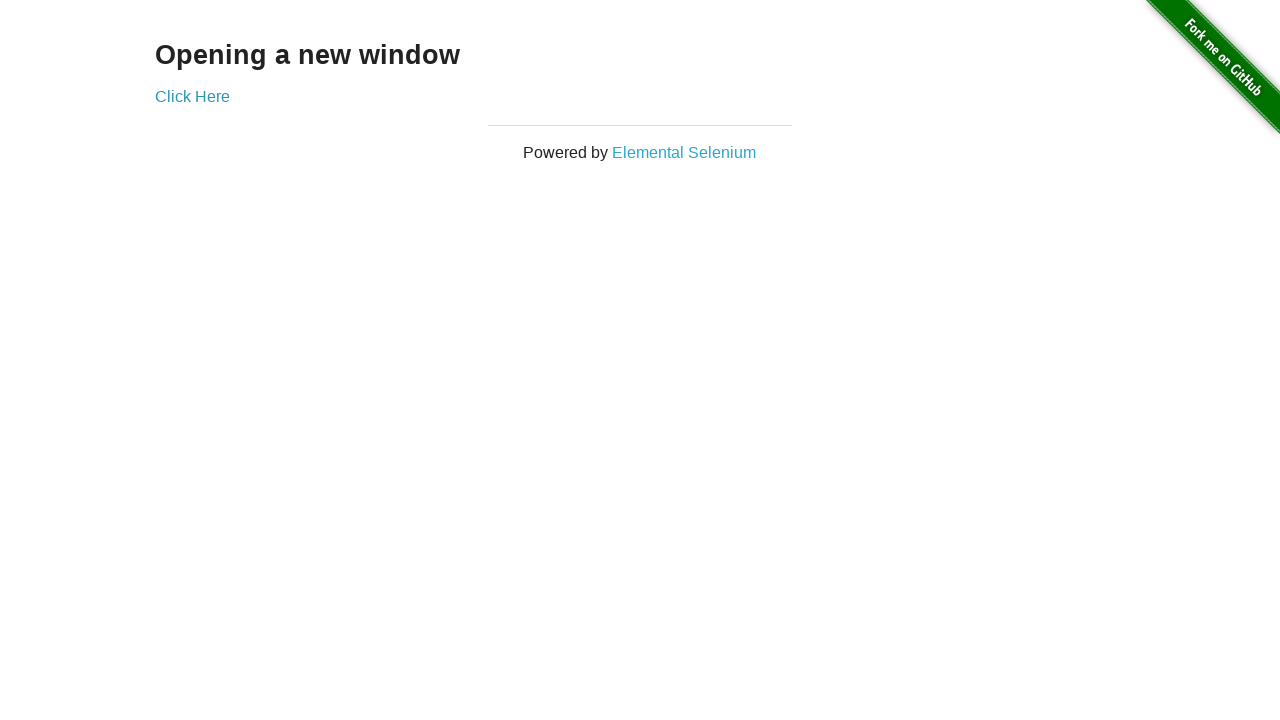

Read heading text from original window: 'Opening a new window'
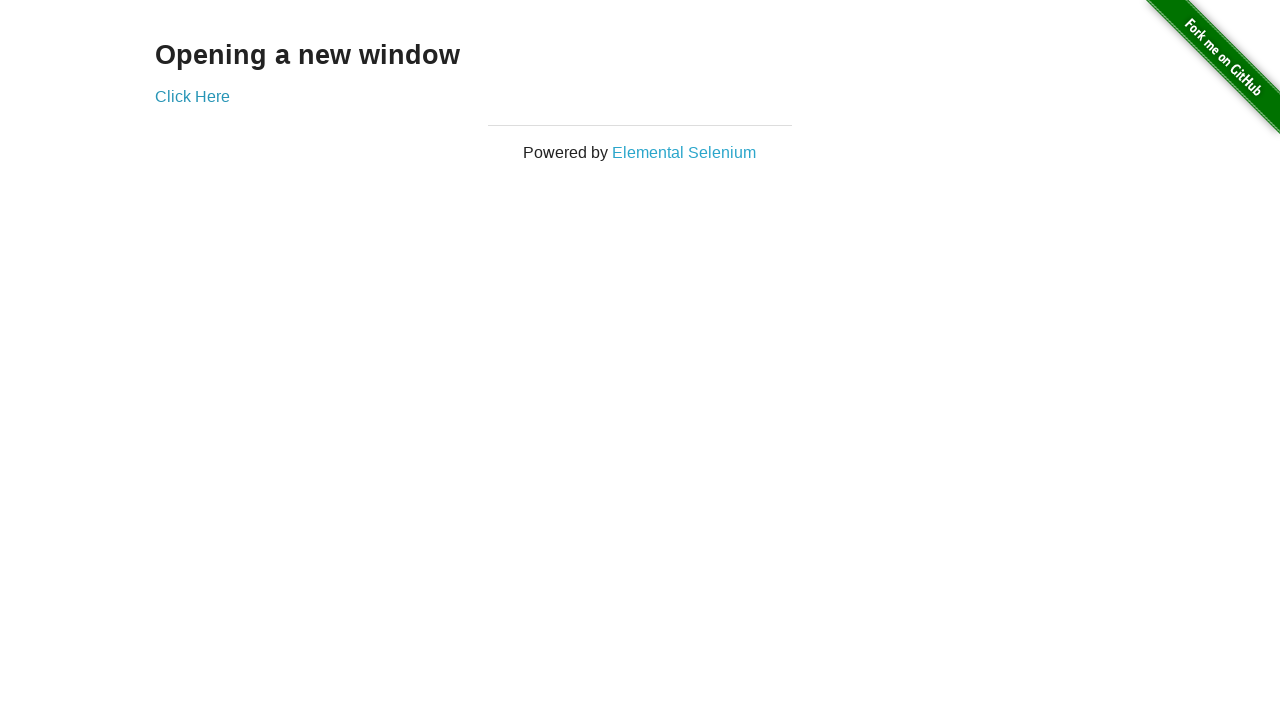

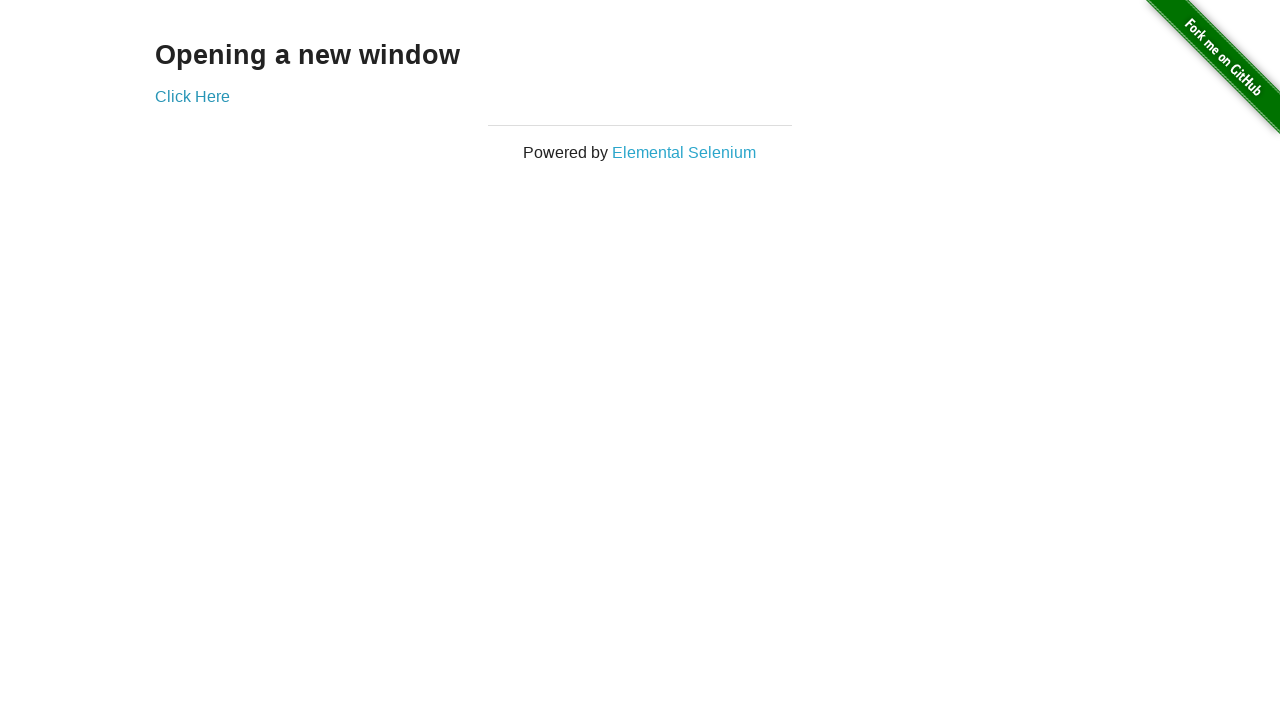